Navigates to an Ethermine miner dashboard page and clicks the auto-refresh toggle slider to enable automatic page updates.

Starting URL: https://ethermine.org/miners/0x1234567890abcdef1234567890abcdef12345678/dashboard

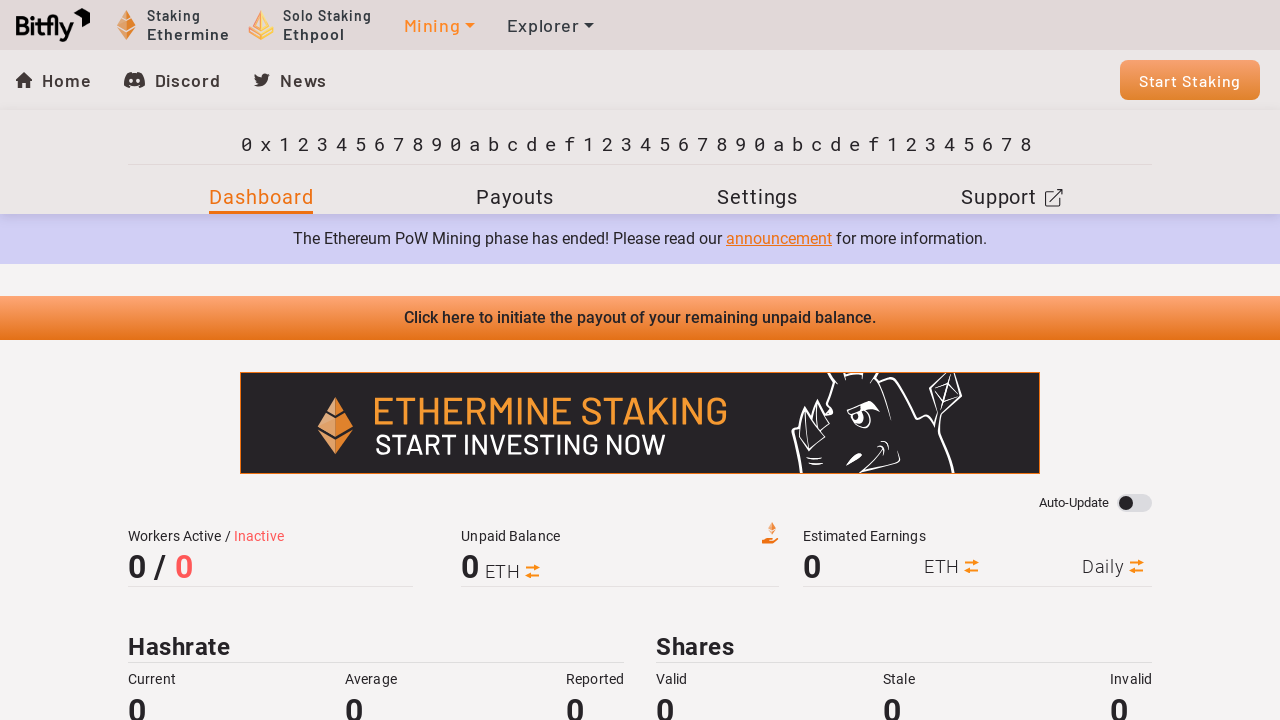

Ethermine dashboard page loaded with networkidle state
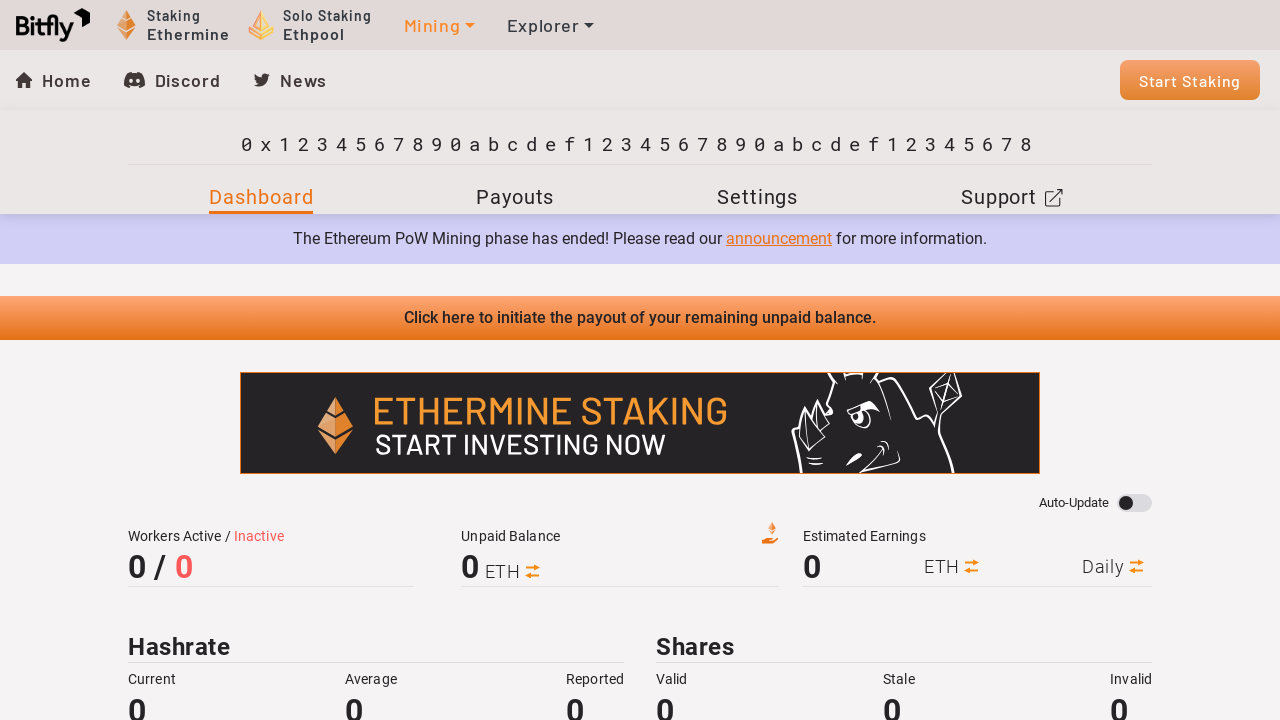

Auto-refresh toggle slider element became visible
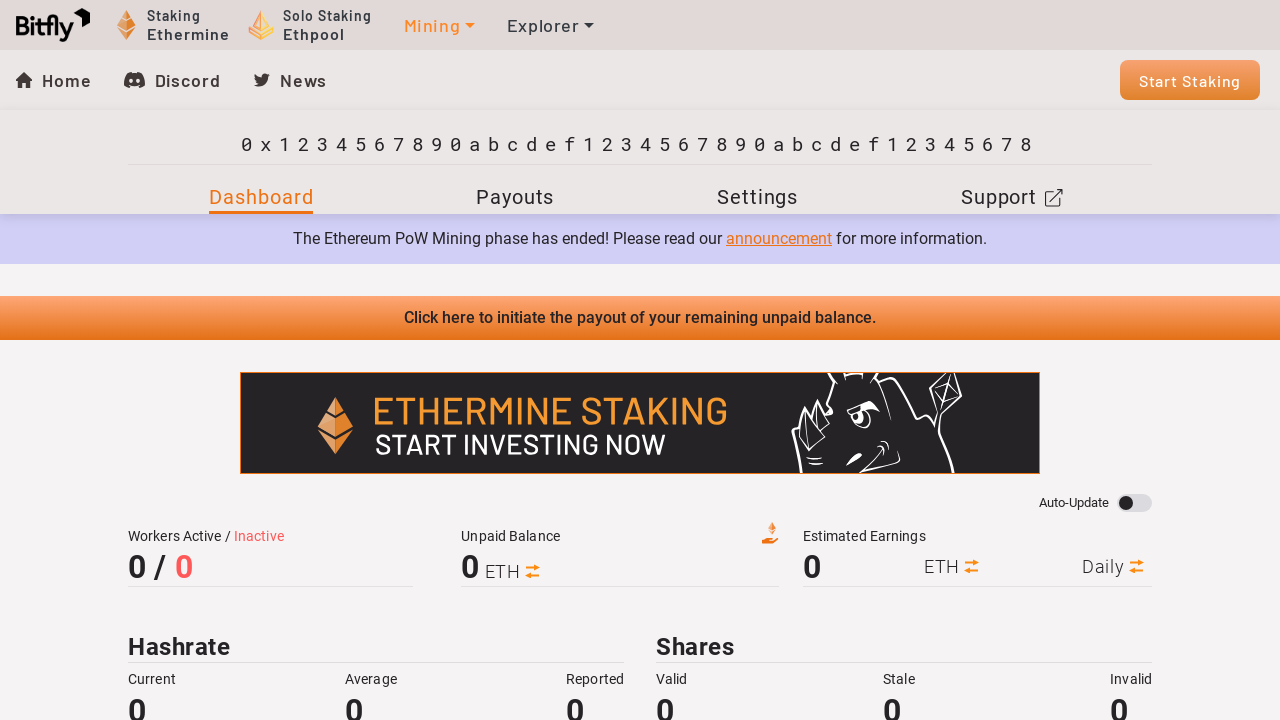

Clicked auto-refresh toggle slider to enable automatic page updates at (1134, 503) on div.slider.round
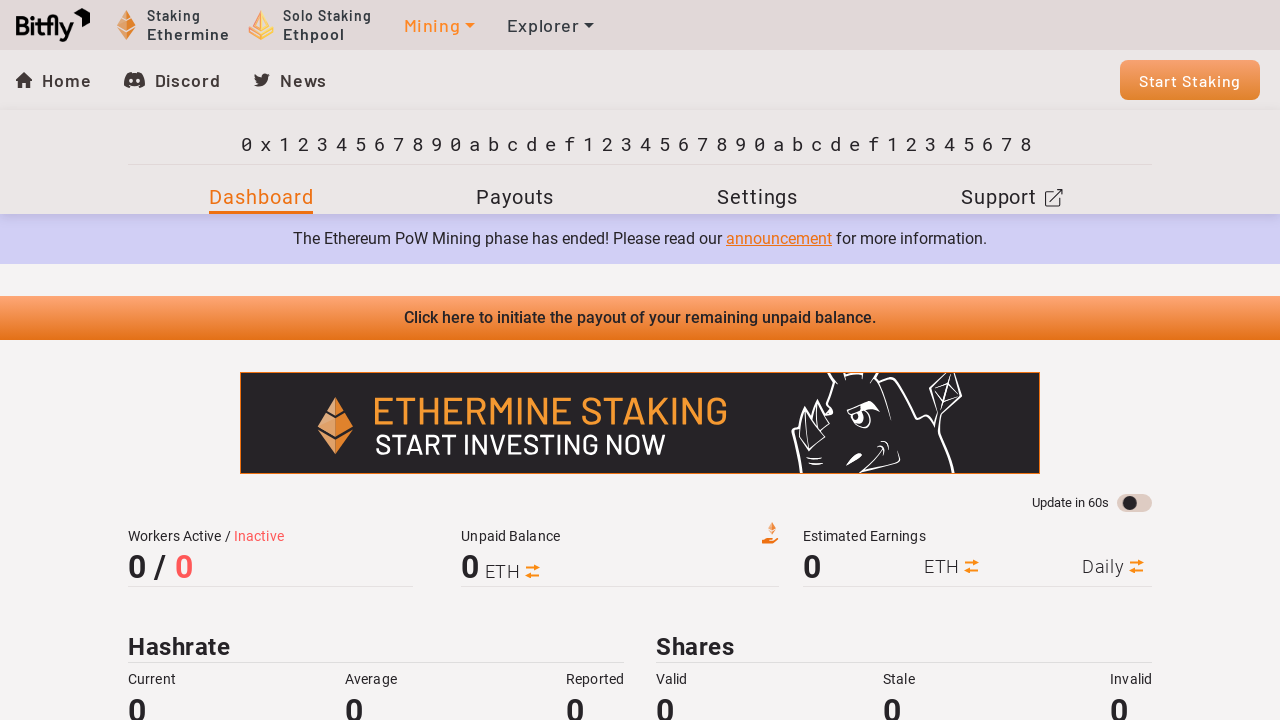

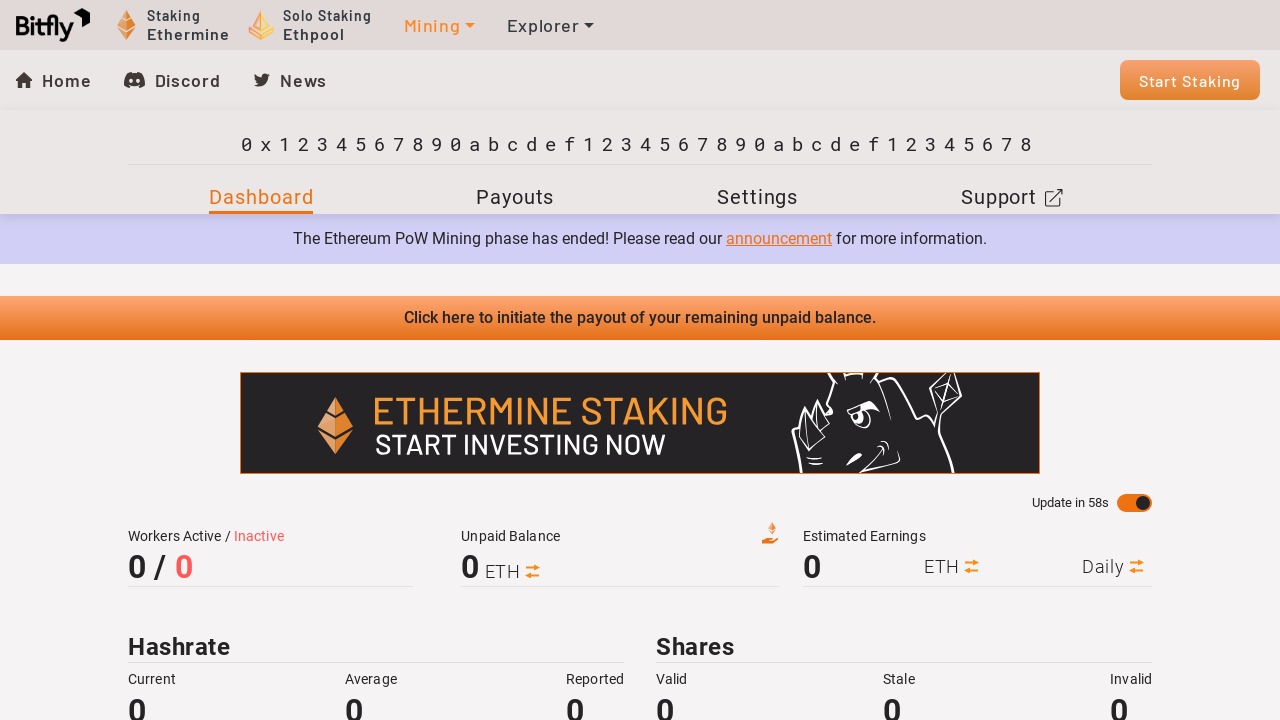